Tests an editable/searchable dropdown by typing country names and selecting them from the filtered results

Starting URL: https://react.semantic-ui.com/maximize/dropdown-example-search-selection/

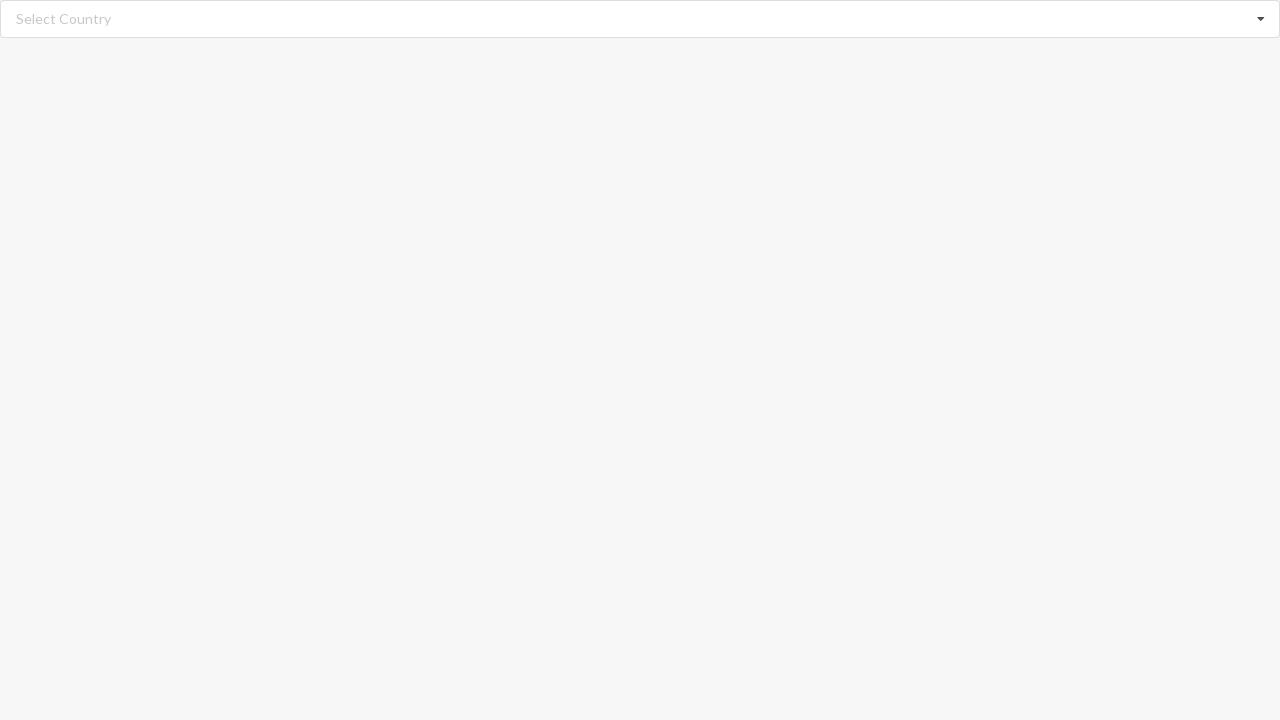

Cleared the search input field on div.search input
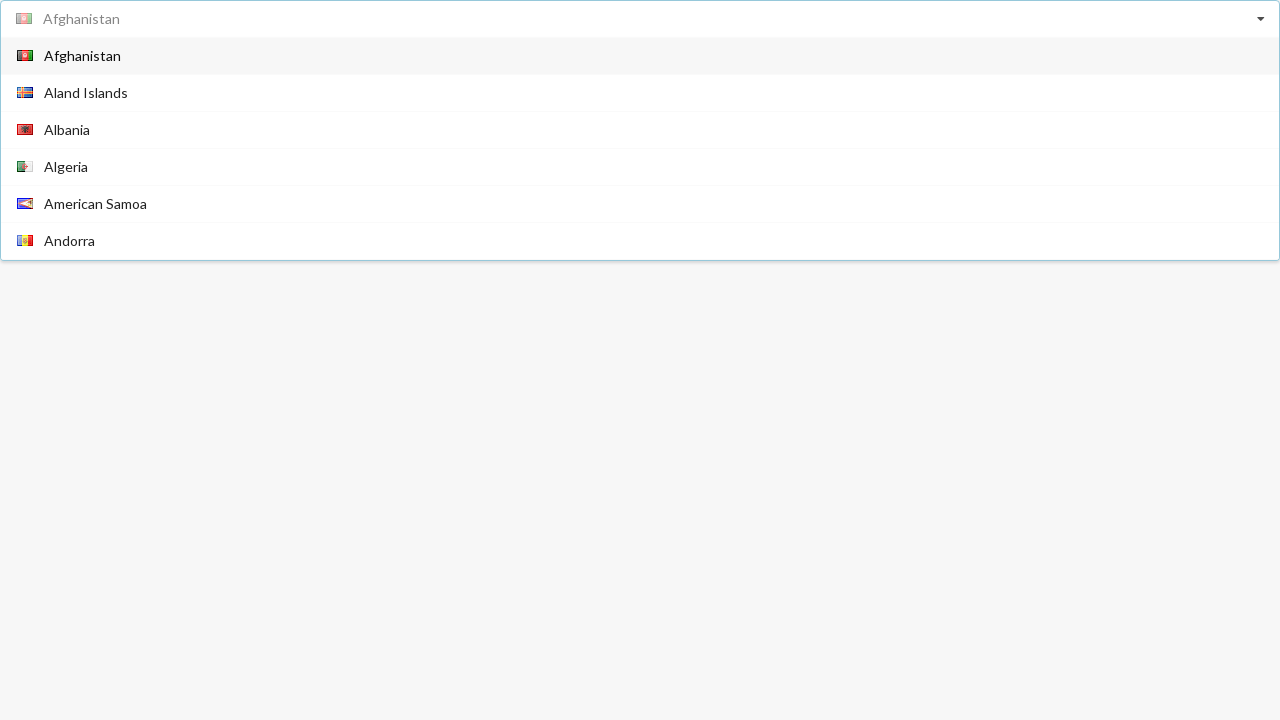

Typed 'Benin' in the search input field on div.search input
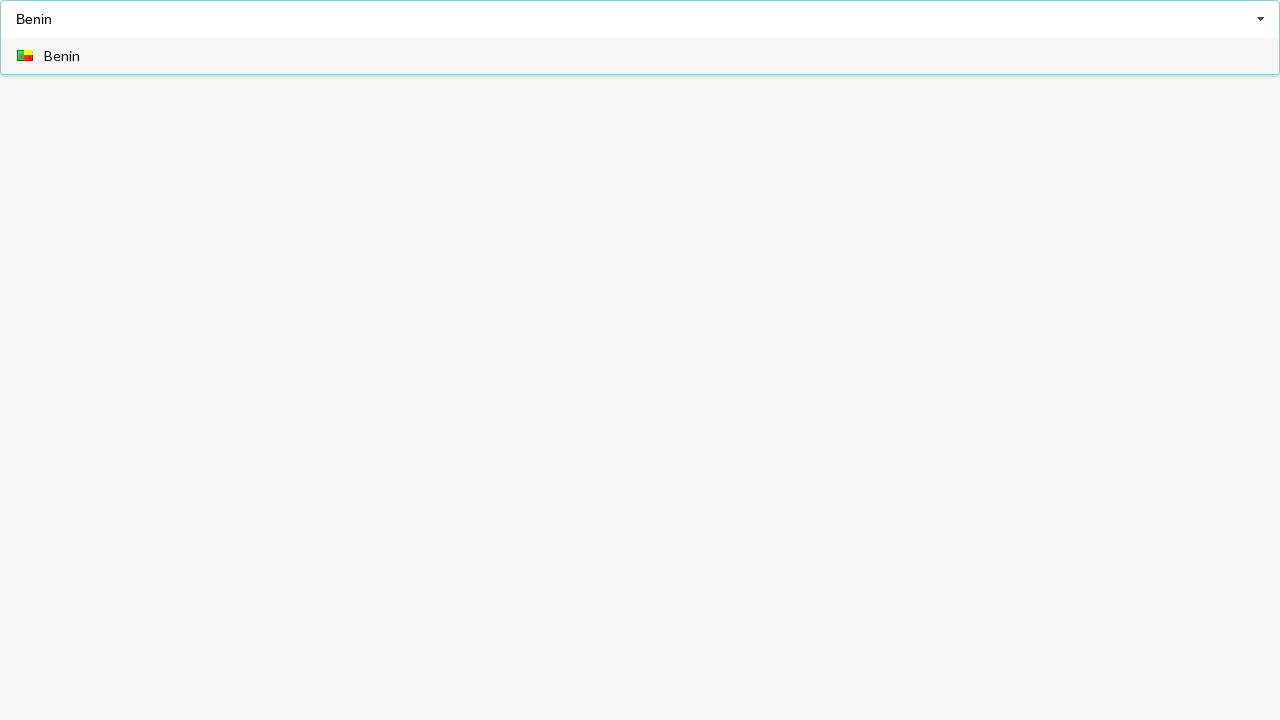

Dropdown menu appeared with filtered results
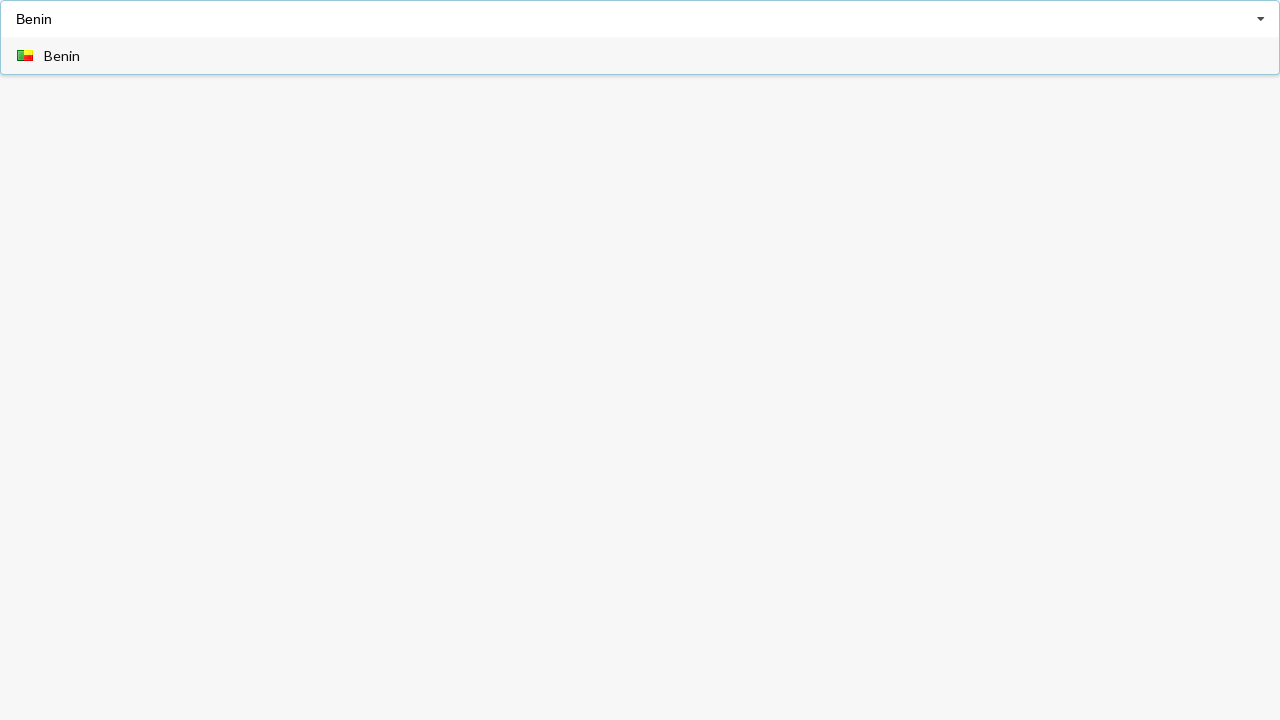

Clicked on 'Benin' option in the dropdown menu at (62, 56) on div.menu span:has-text('Benin')
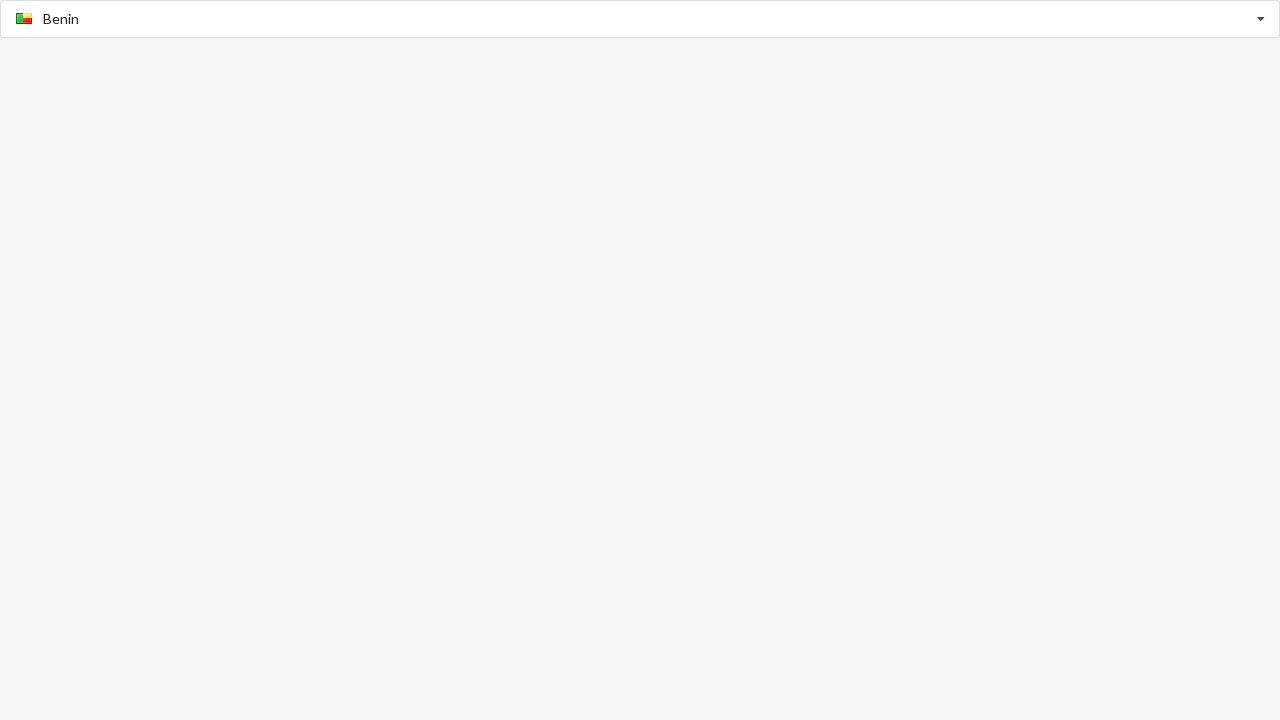

Verified that 'Benin' was selected correctly
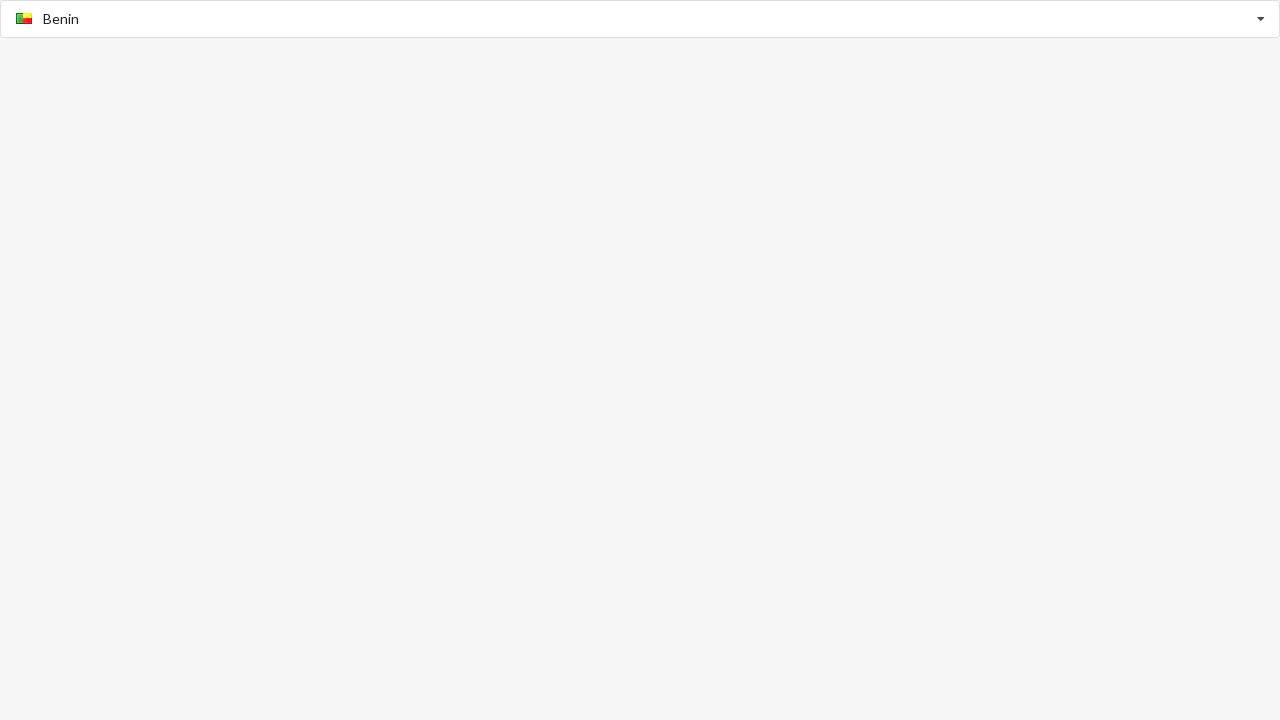

Cleared the search input field on div.search input
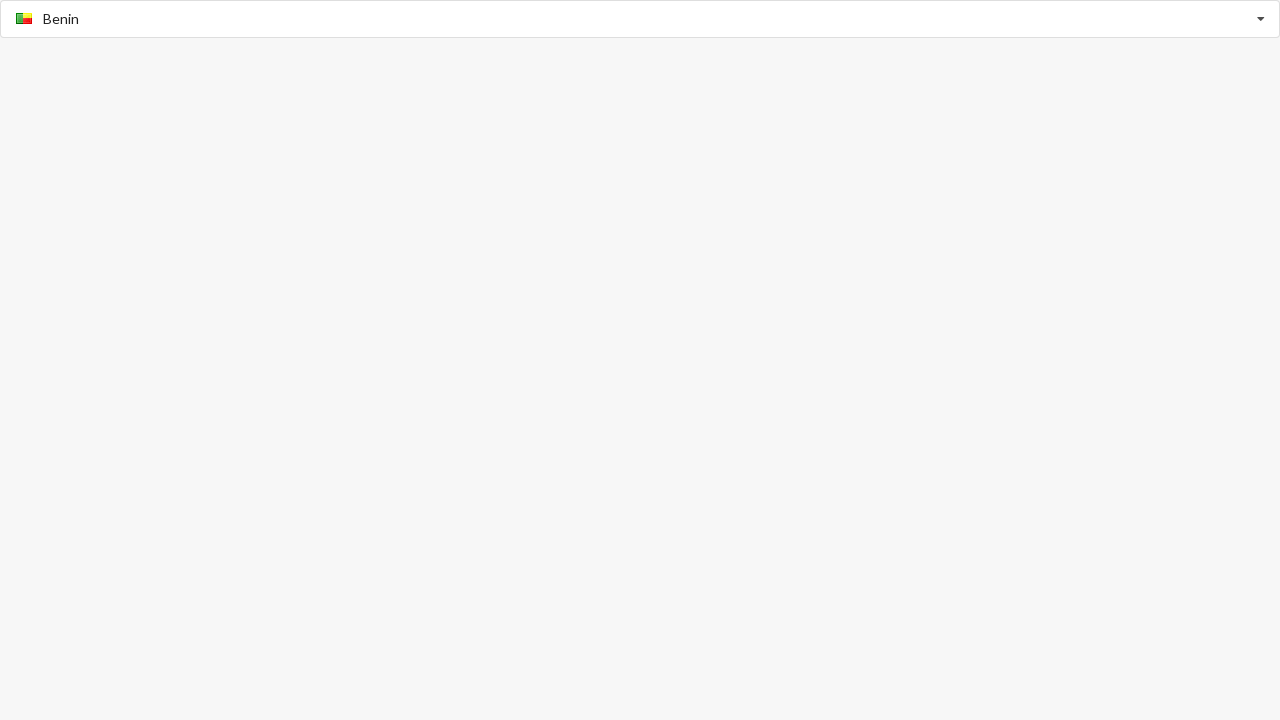

Typed 'Albania' in the search input field on div.search input
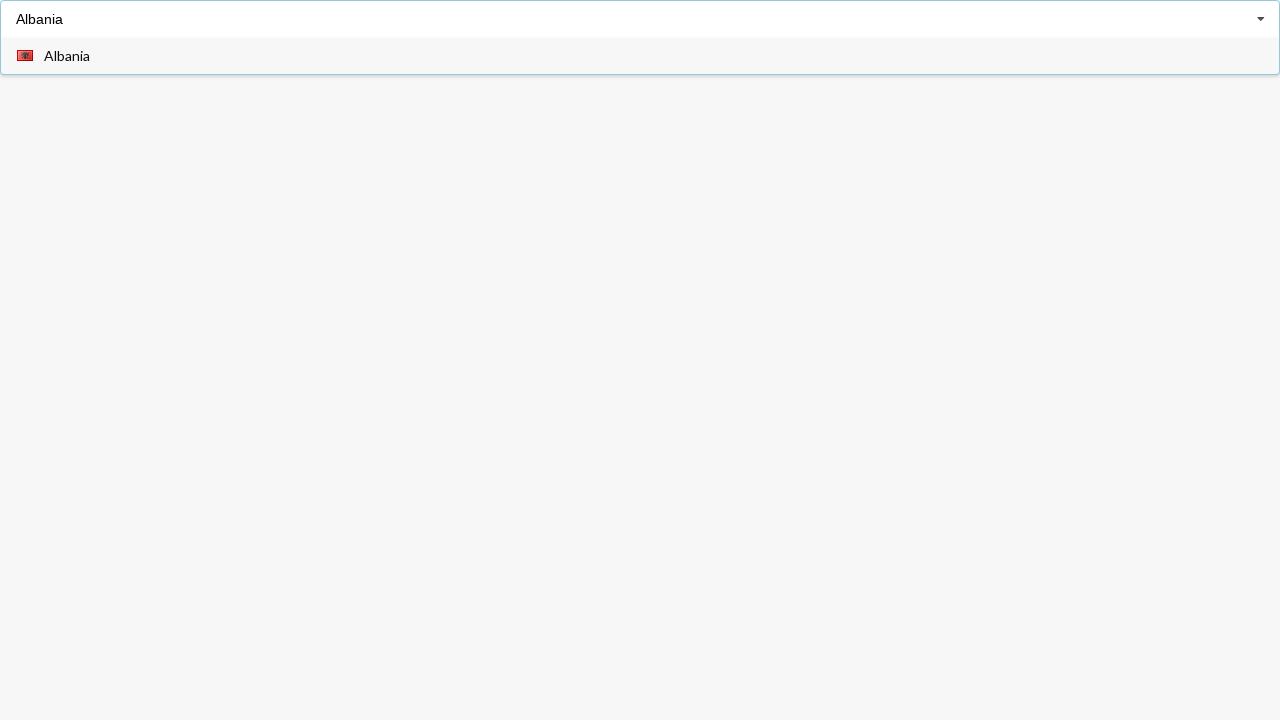

Dropdown menu appeared with filtered results
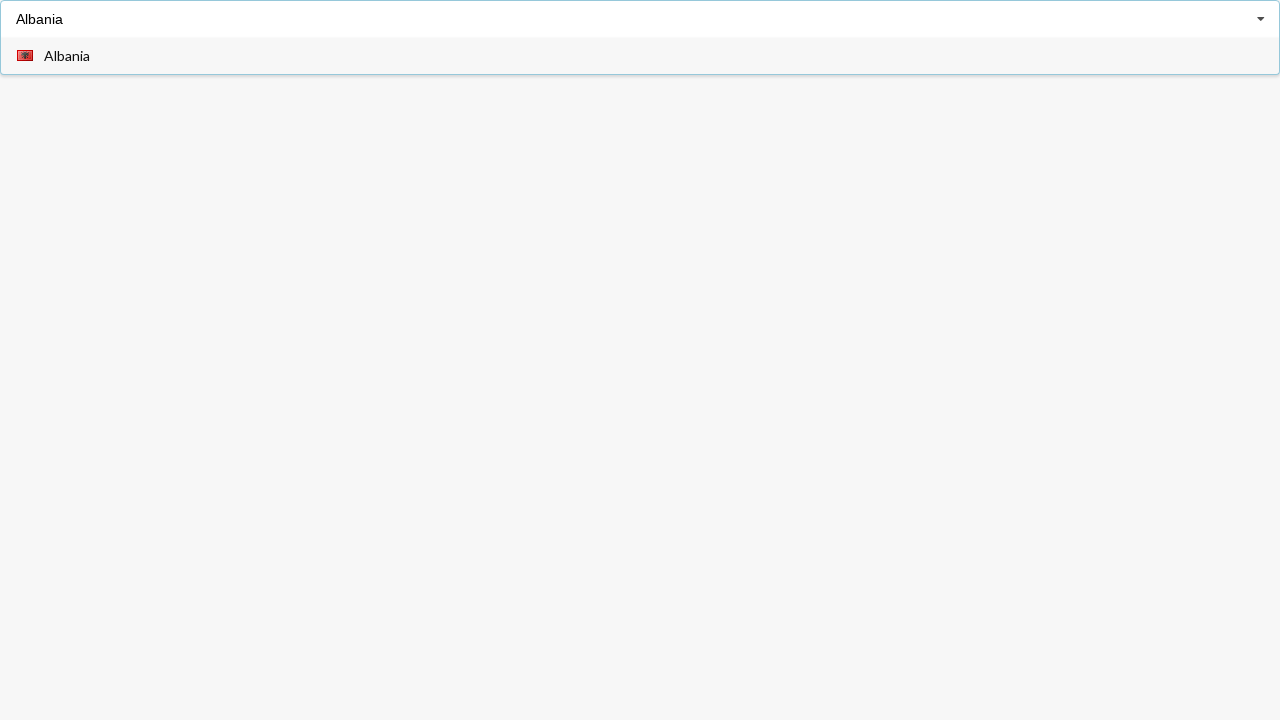

Clicked on 'Albania' option in the dropdown menu at (67, 56) on div.menu span:has-text('Albania')
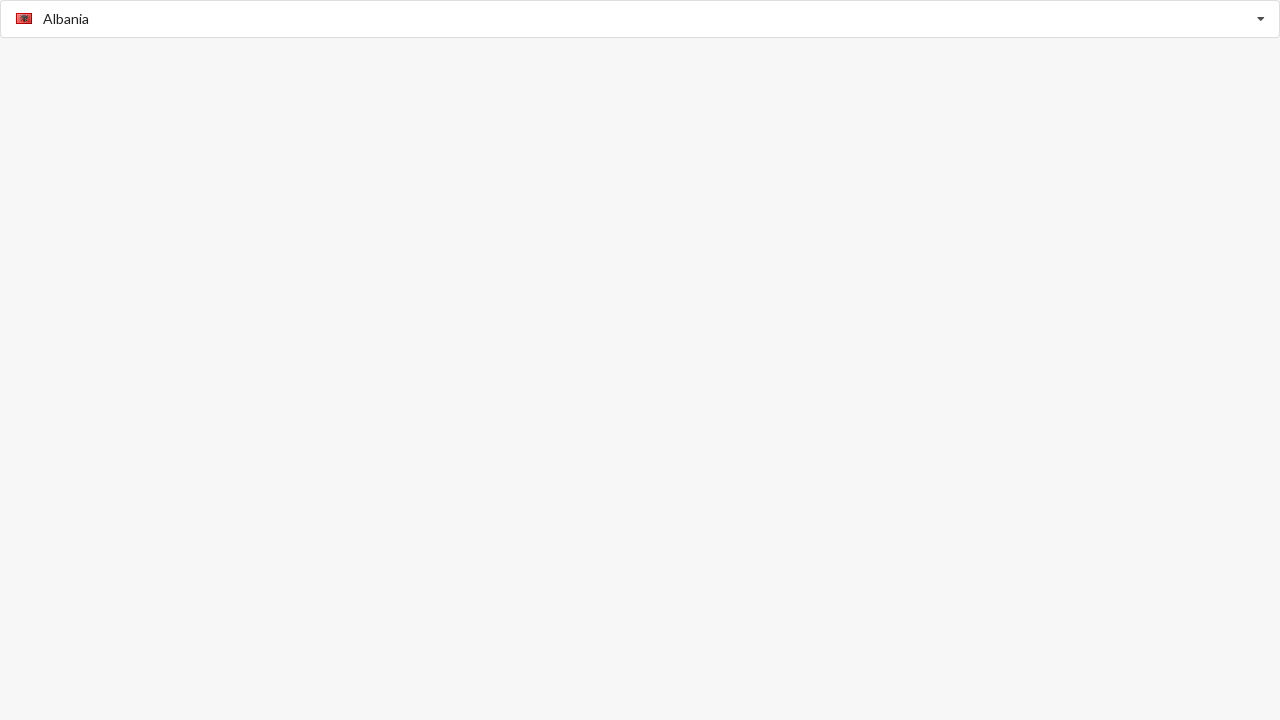

Verified that 'Albania' was selected correctly
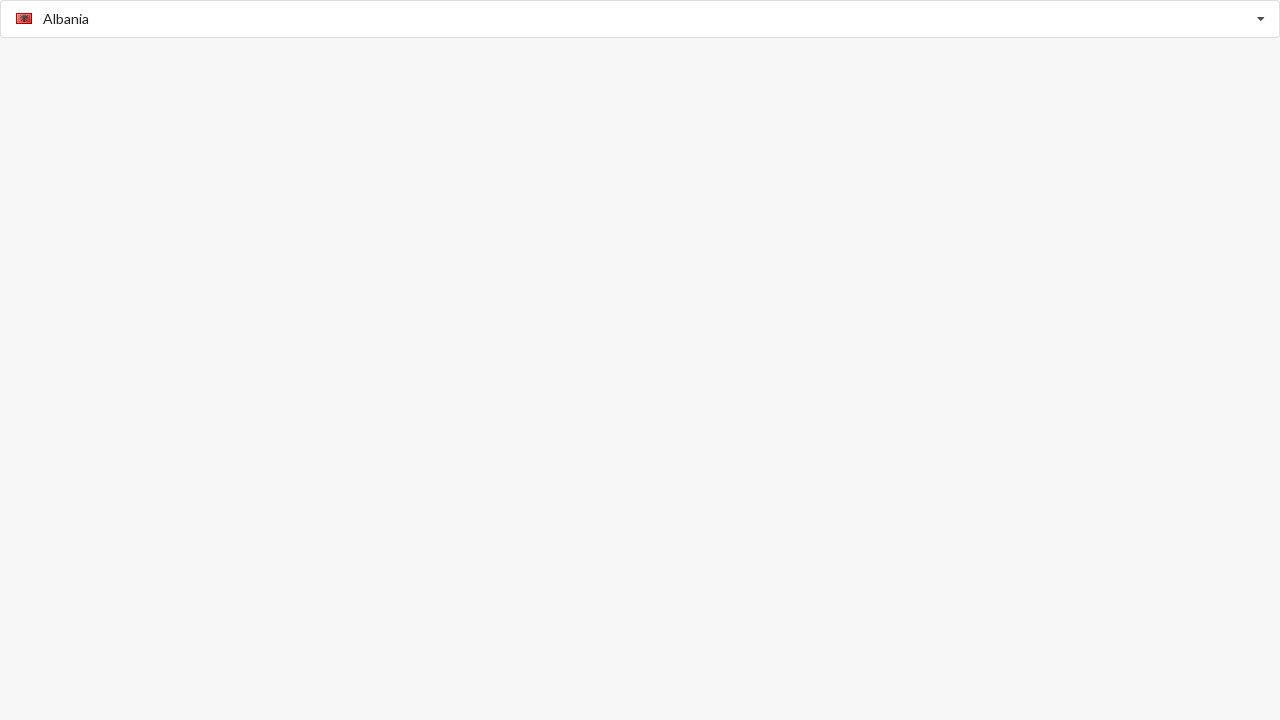

Cleared the search input field on div.search input
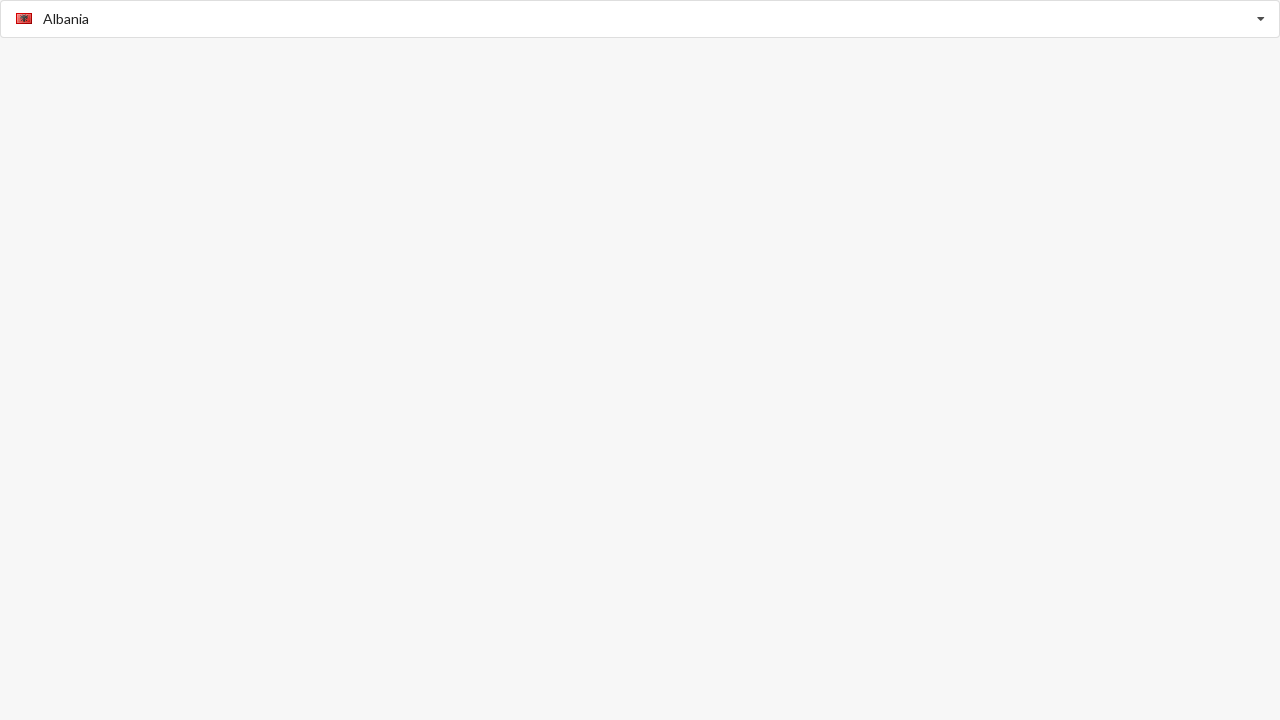

Typed 'Belarus' in the search input field on div.search input
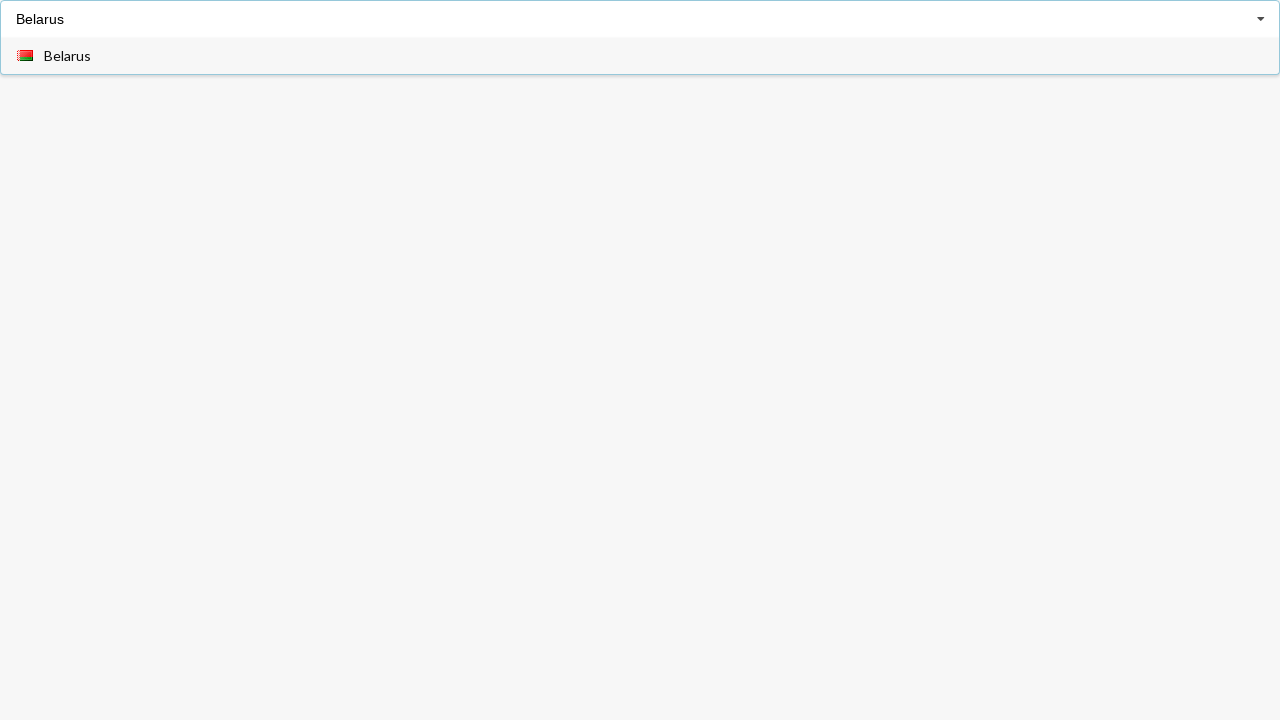

Dropdown menu appeared with filtered results
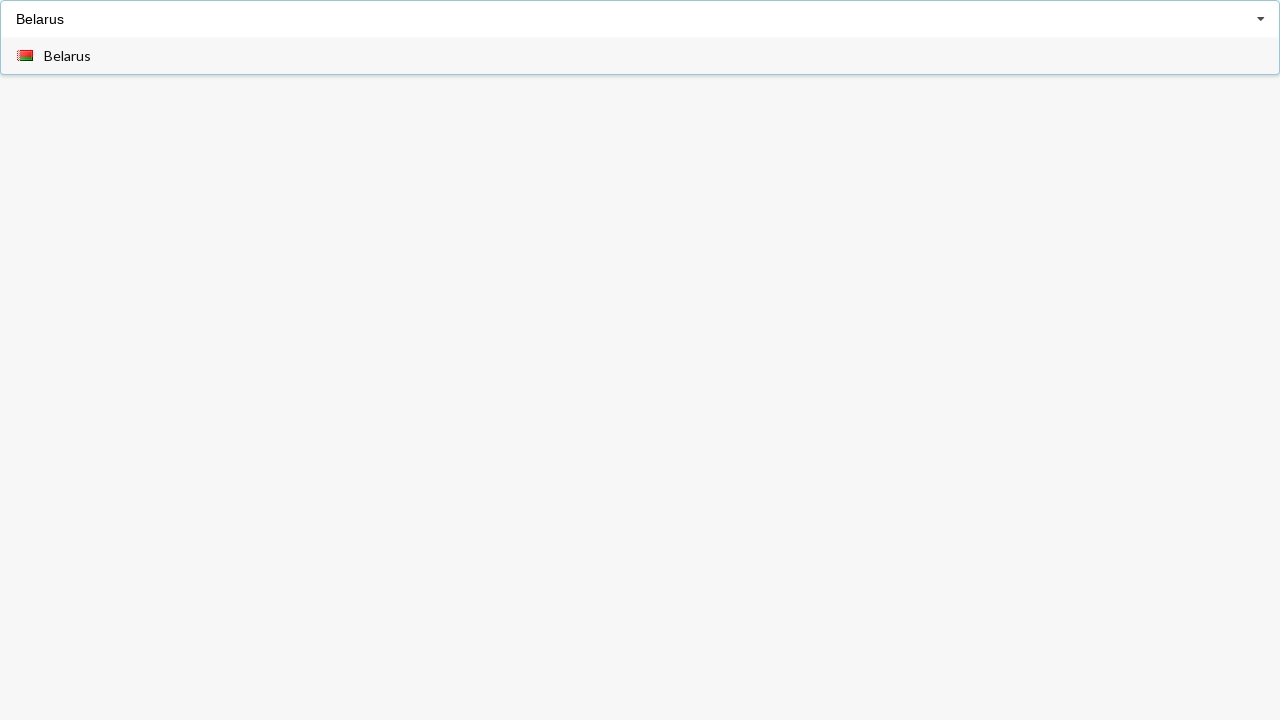

Clicked on 'Belarus' option in the dropdown menu at (68, 56) on div.menu span:has-text('Belarus')
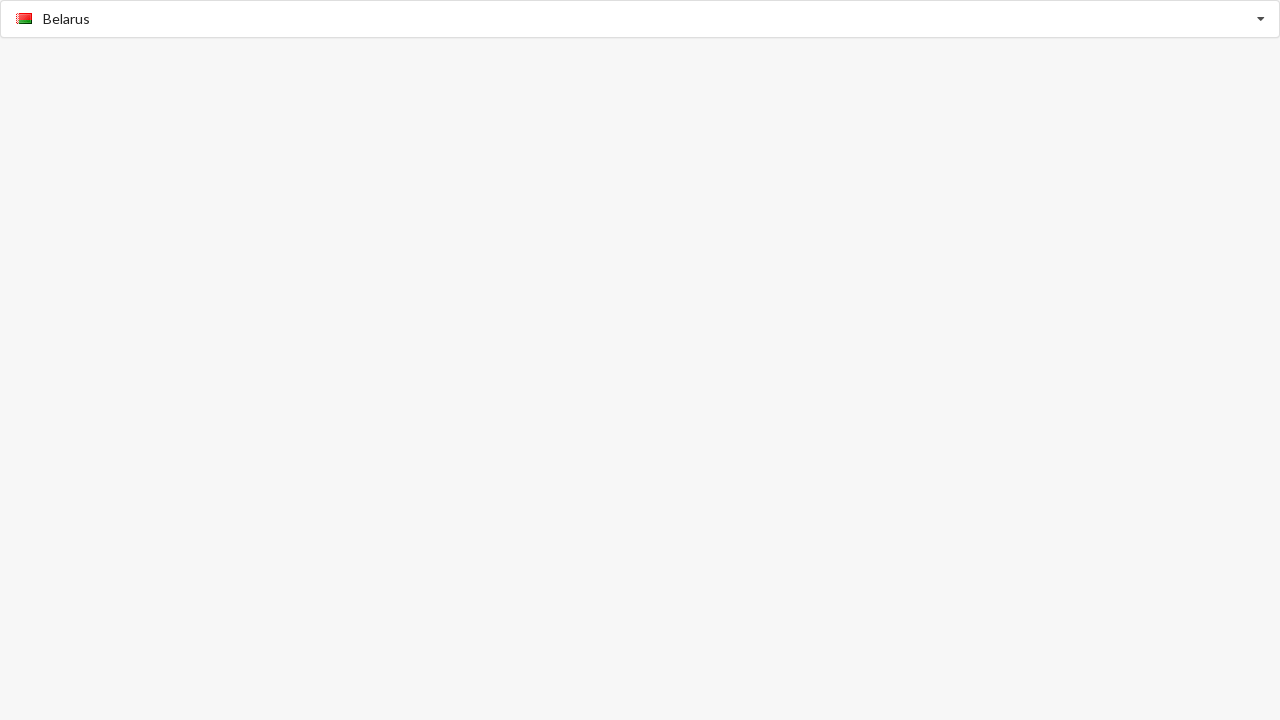

Verified that 'Belarus' was selected correctly
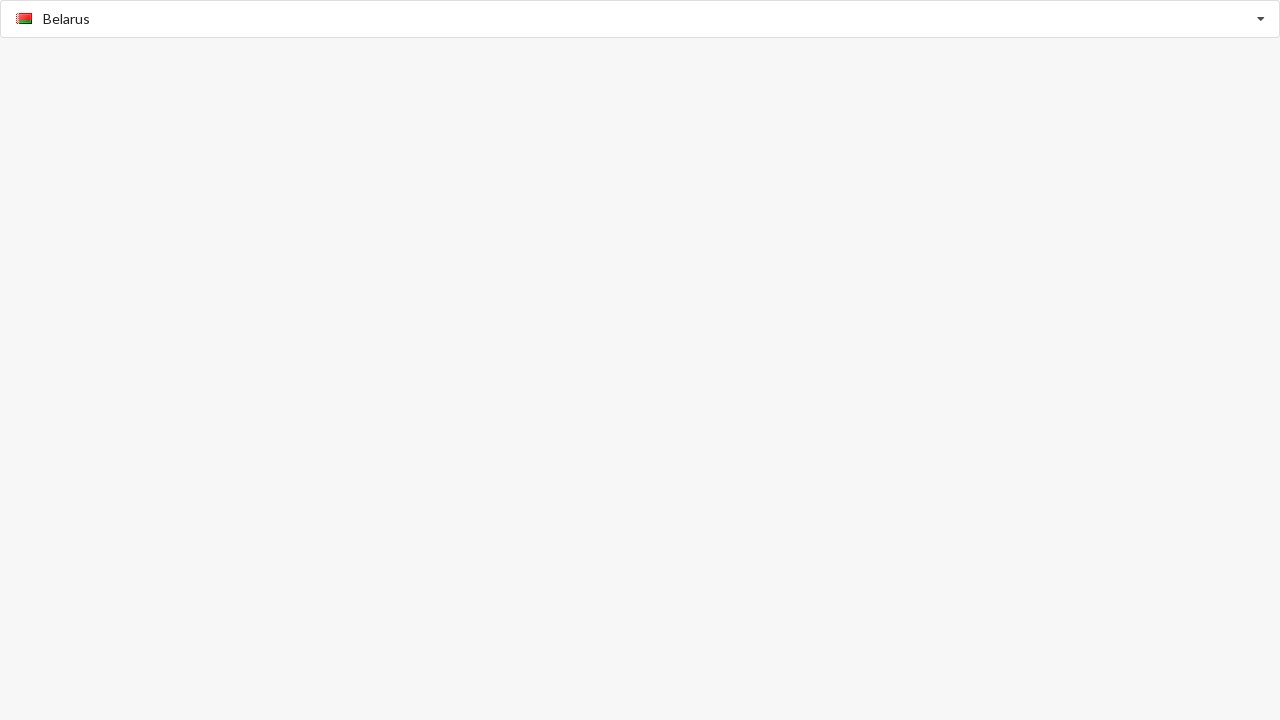

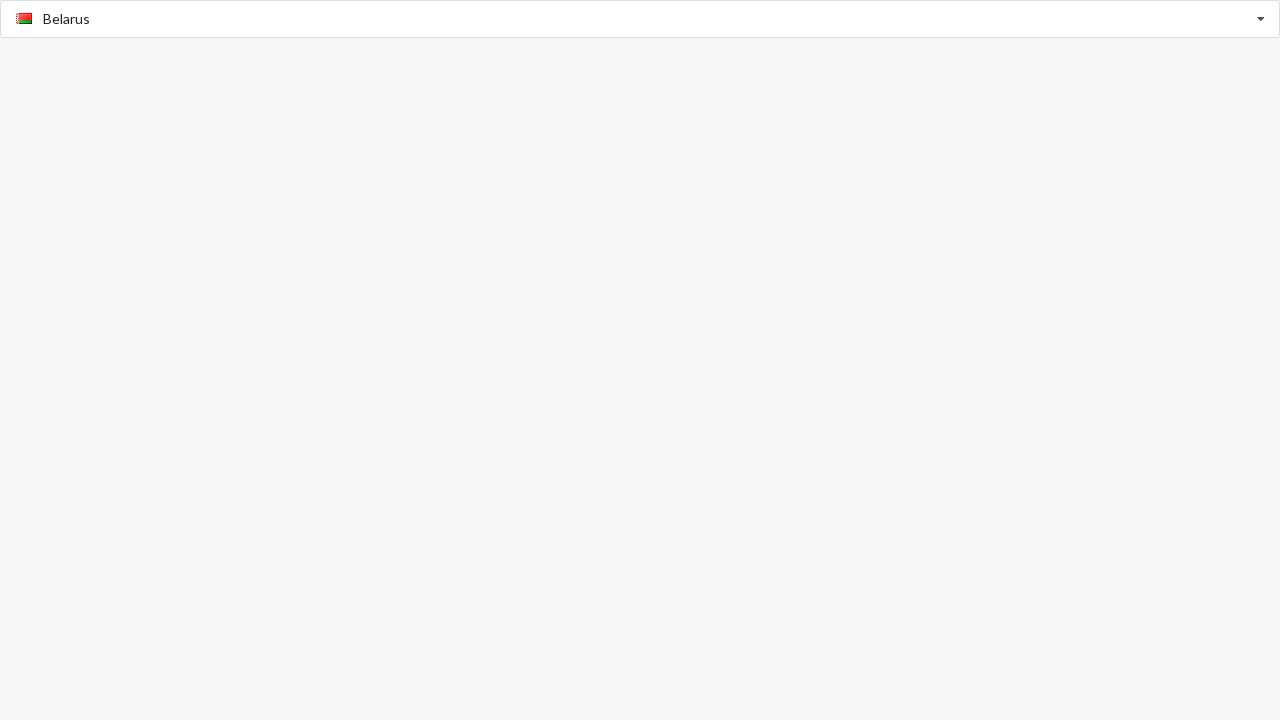